Tests Playwright's built-in locators like getByRole and getByPlaceholder by navigating to HTML Elements page

Starting URL: https://techglobal-training.com/frontend

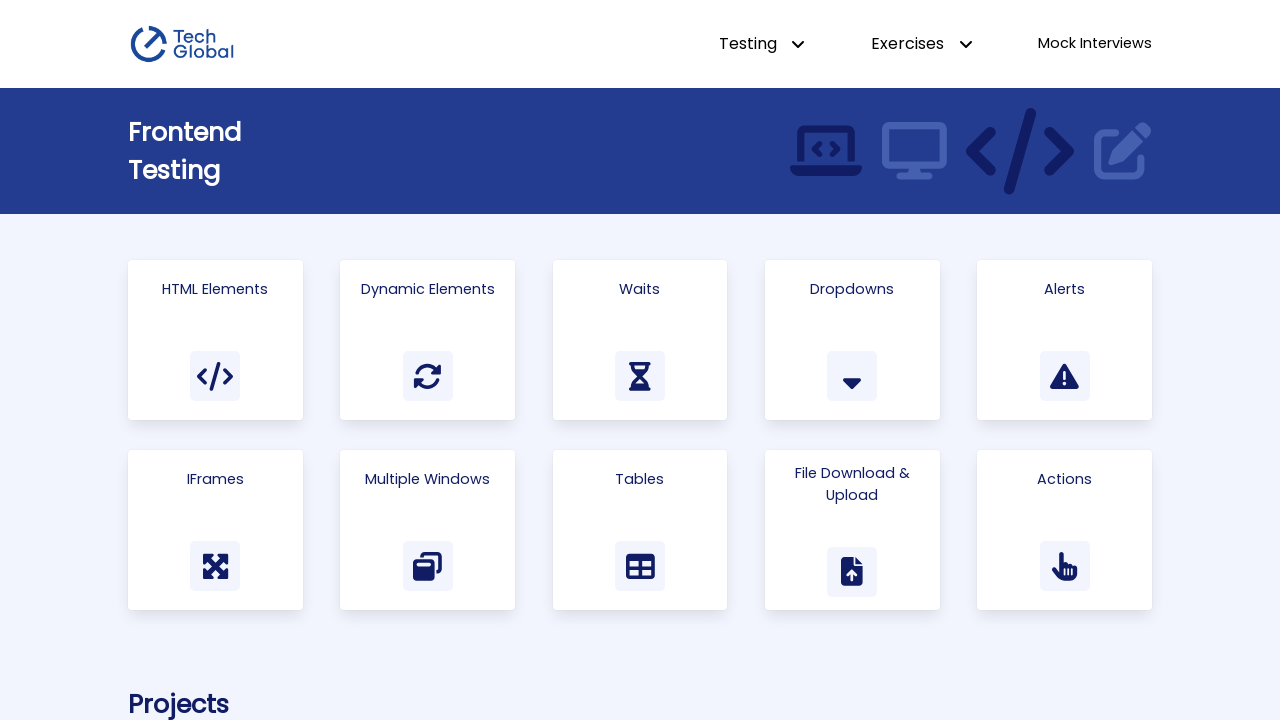

Clicked on 'Html Elements' link using getByRole at (215, 340) on internal:role=link[name="Html Elements"i]
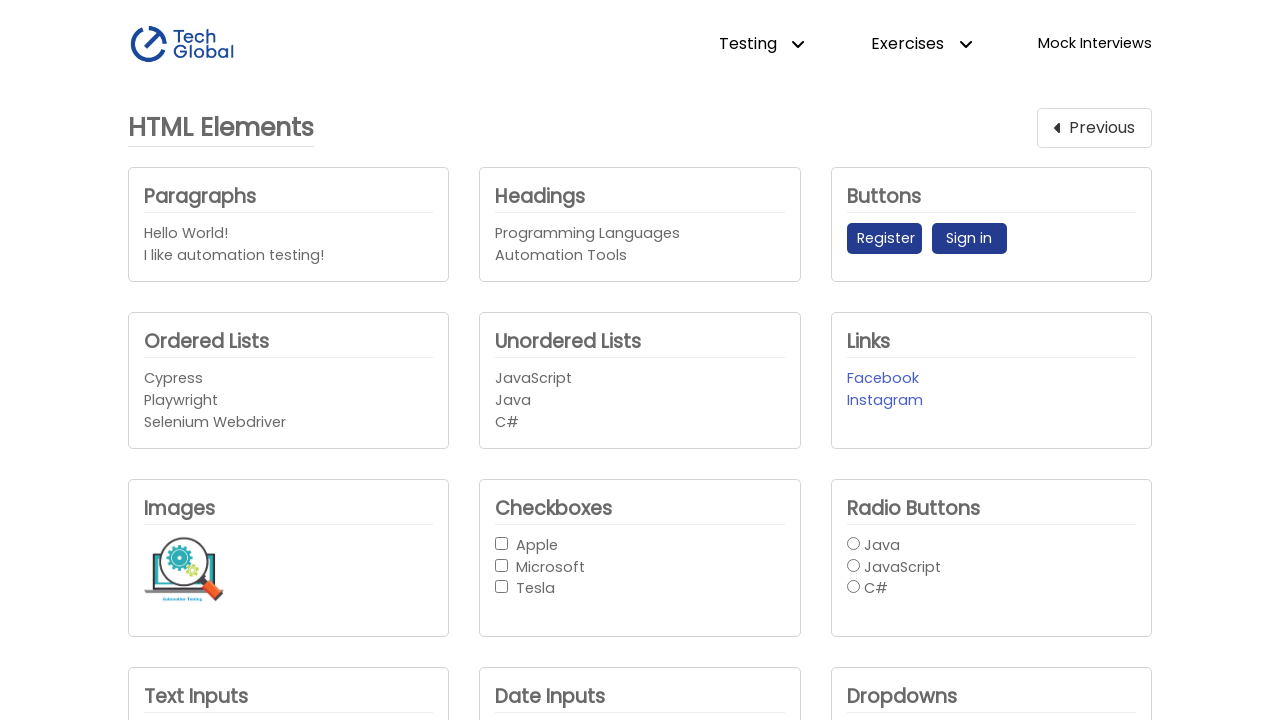

Waited for 'Unordered List' heading to be visible
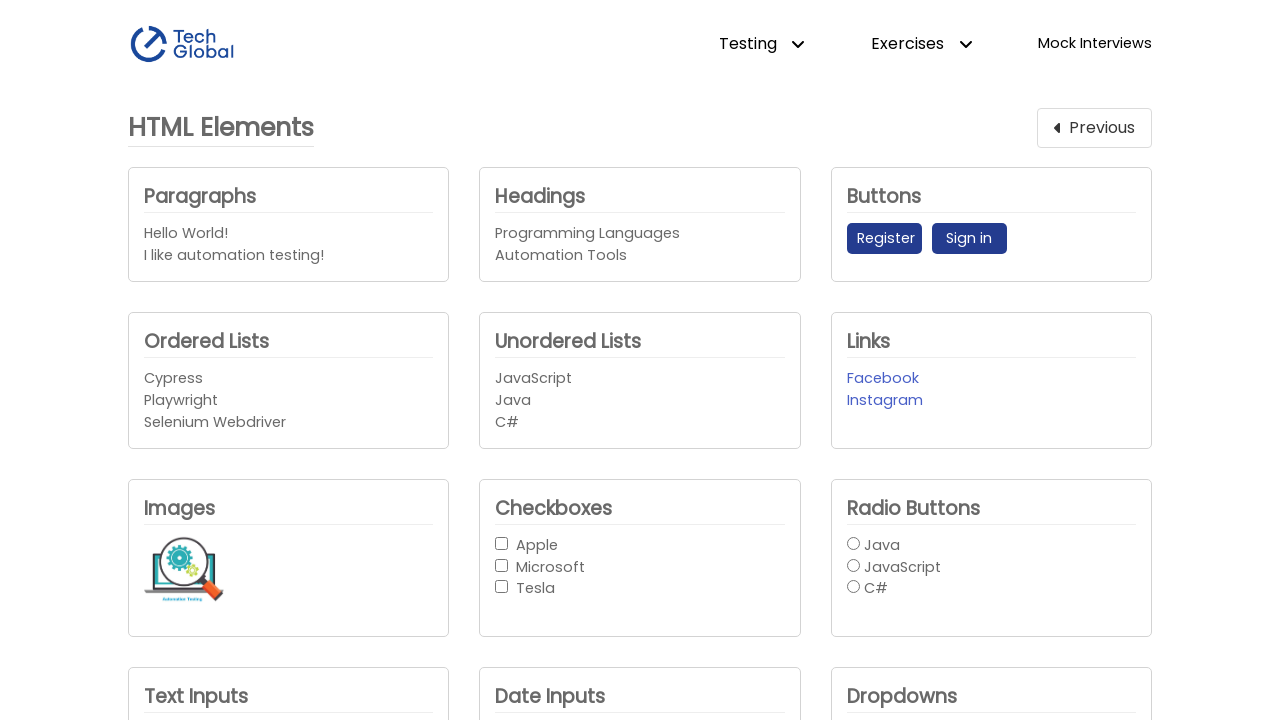

Waited for element with placeholder 'Enter text here' to be visible
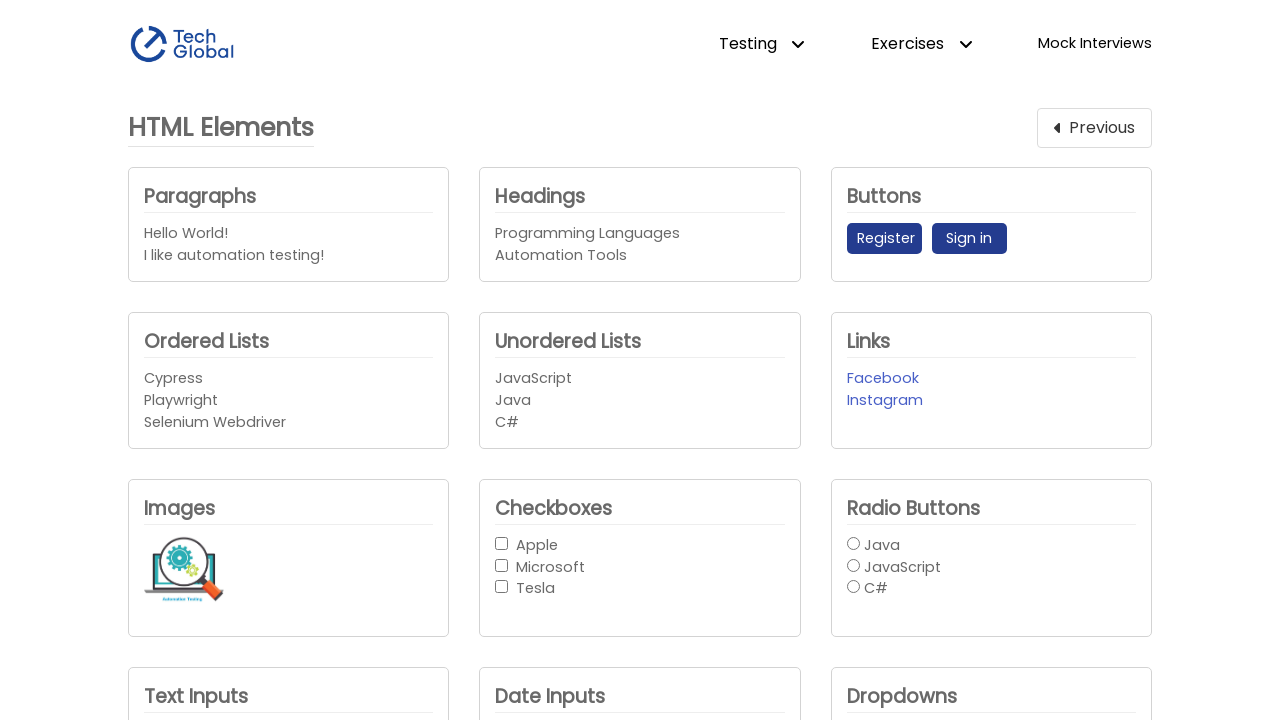

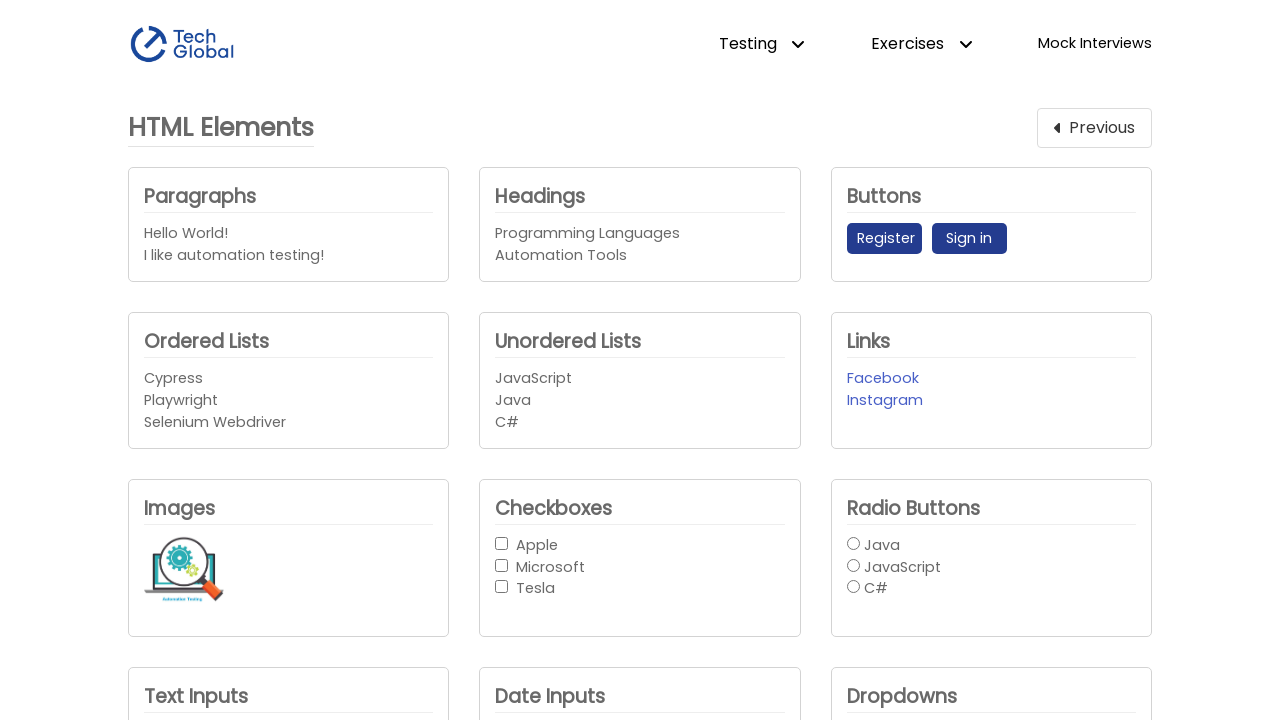